Tests currency dropdown selection functionality by selecting different currencies using various methods (by visible text and by index)

Starting URL: https://rahulshettyacademy.com/dropdownsPractise/

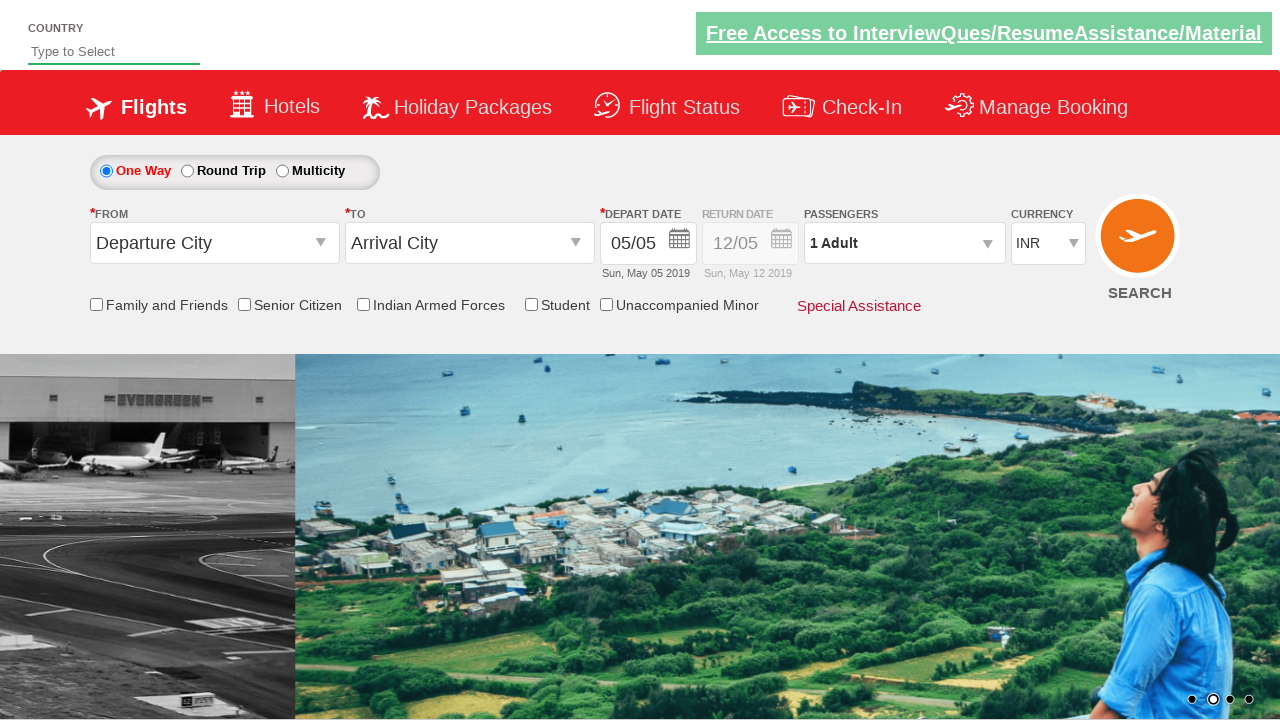

Located currency dropdown element
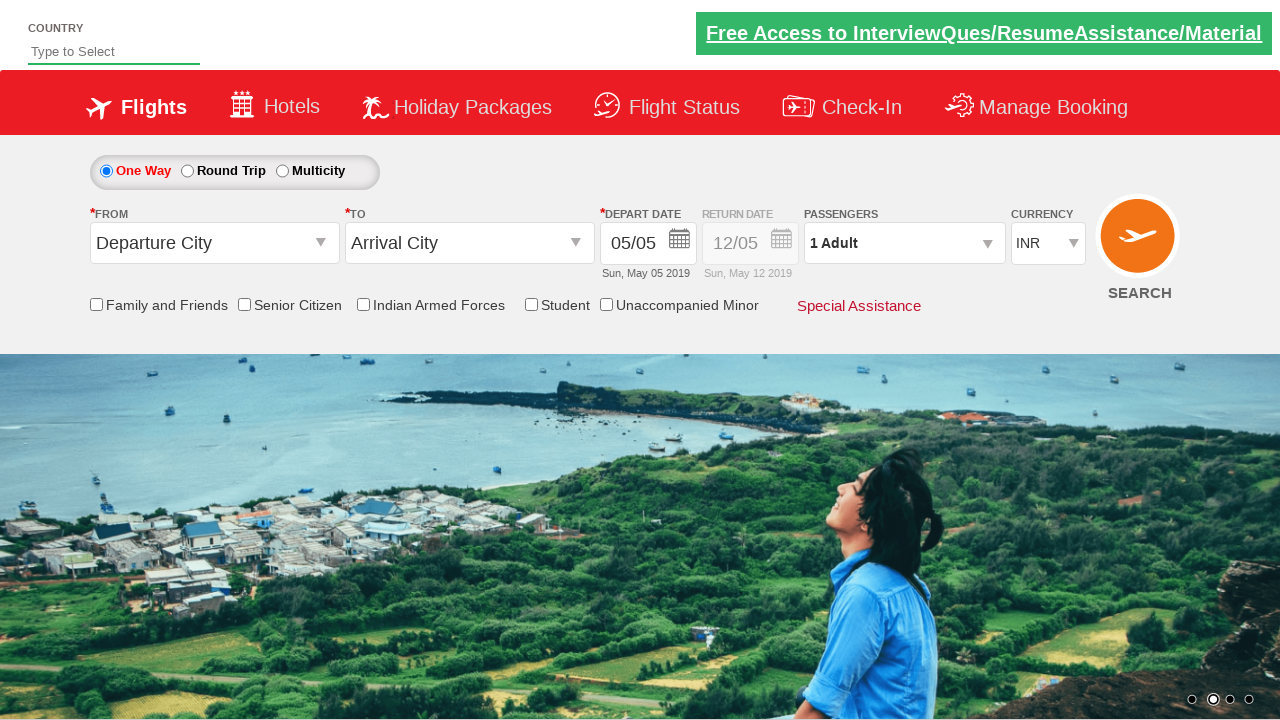

Selected AED currency by visible text on select#ctl00_mainContent_DropDownListCurrency
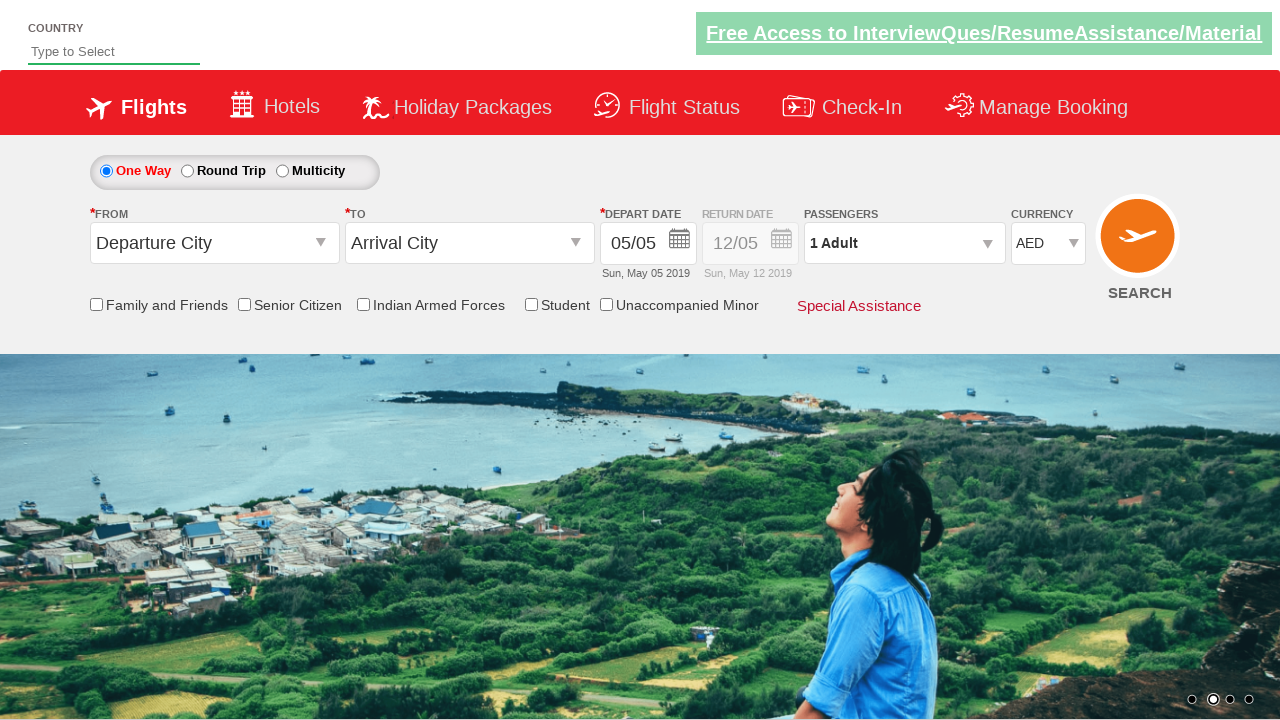

Waited 1000ms for currency selection to take effect
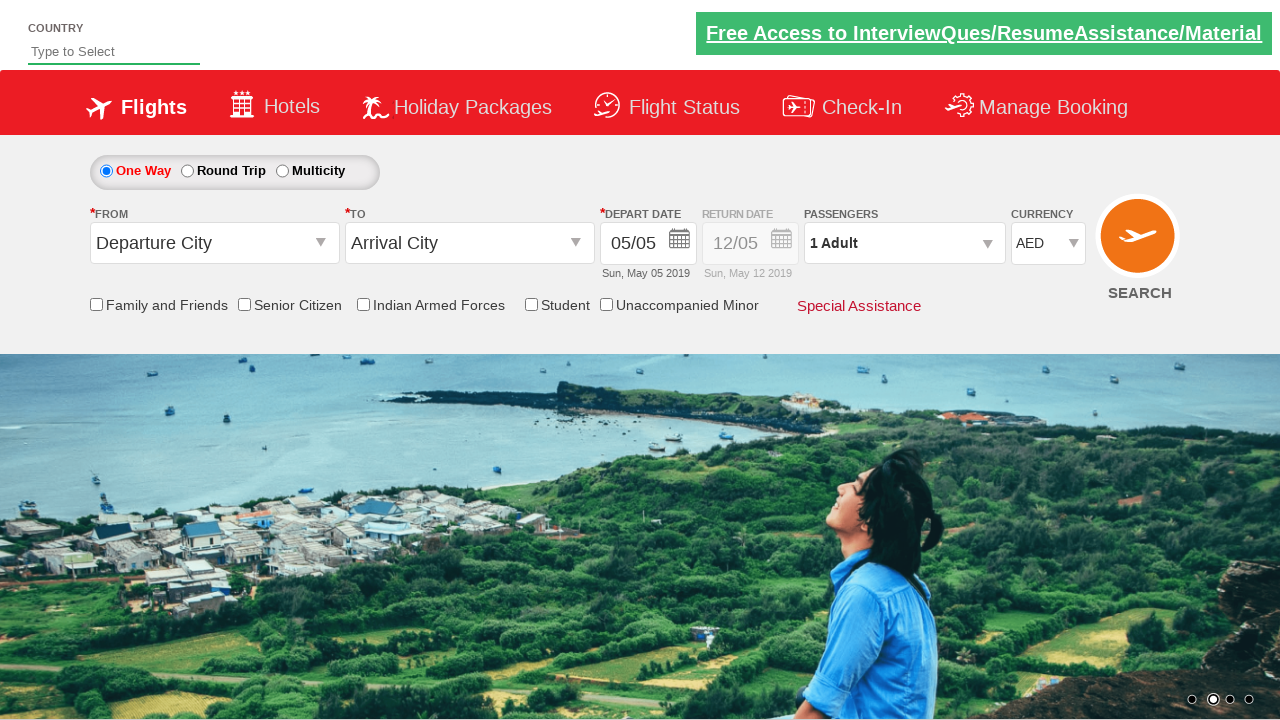

Selected INR currency by index 1 on select#ctl00_mainContent_DropDownListCurrency
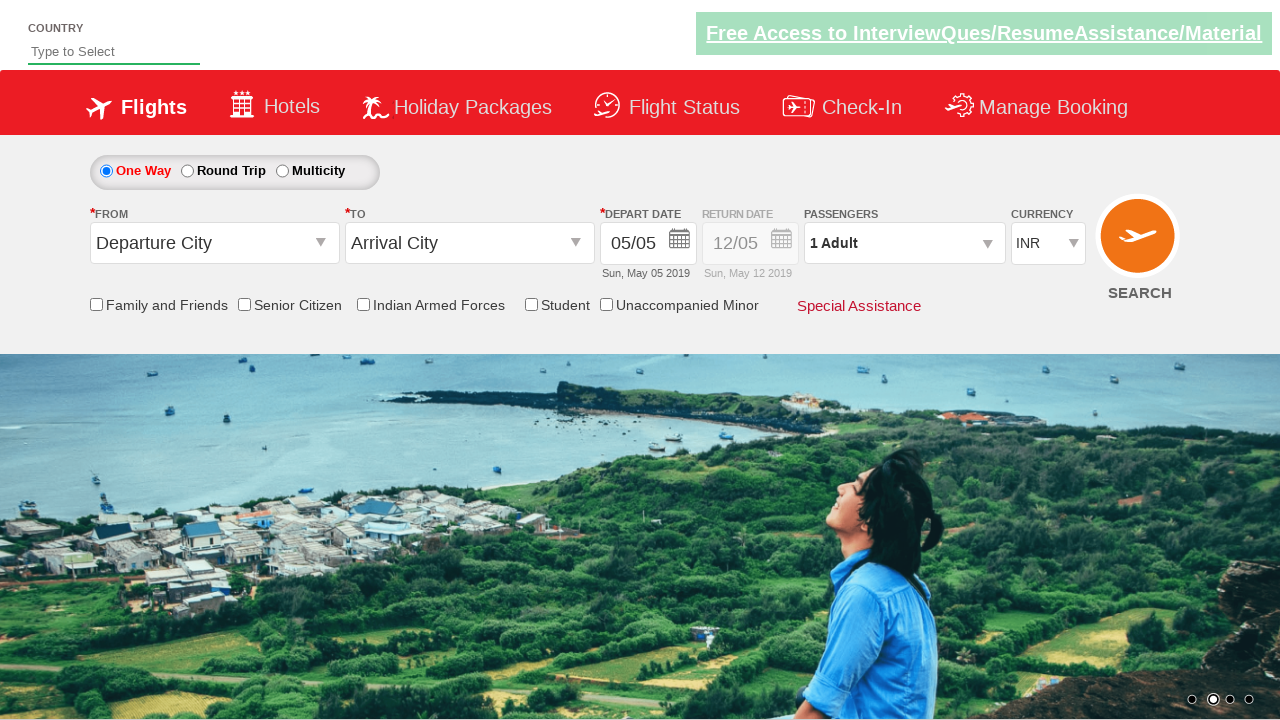

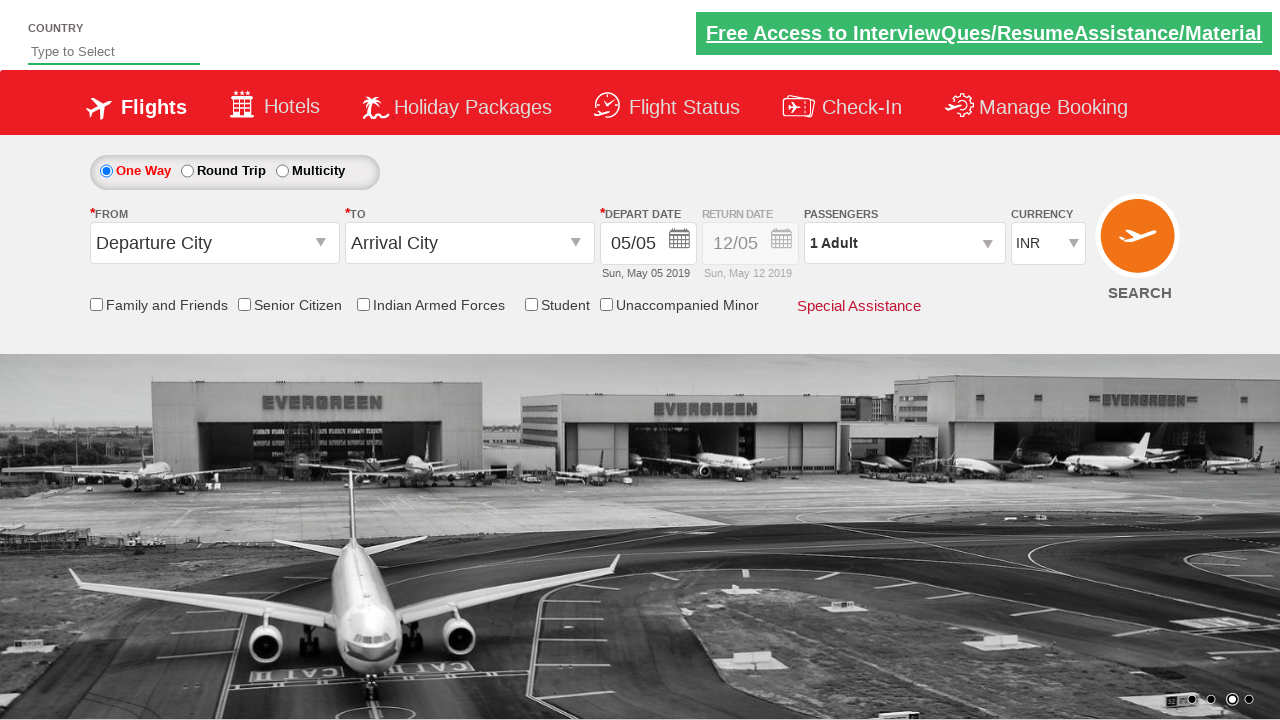